Retrieves the size and position properties of a range input element

Starting URL: https://www.selenium.dev/selenium/web/inputs.html

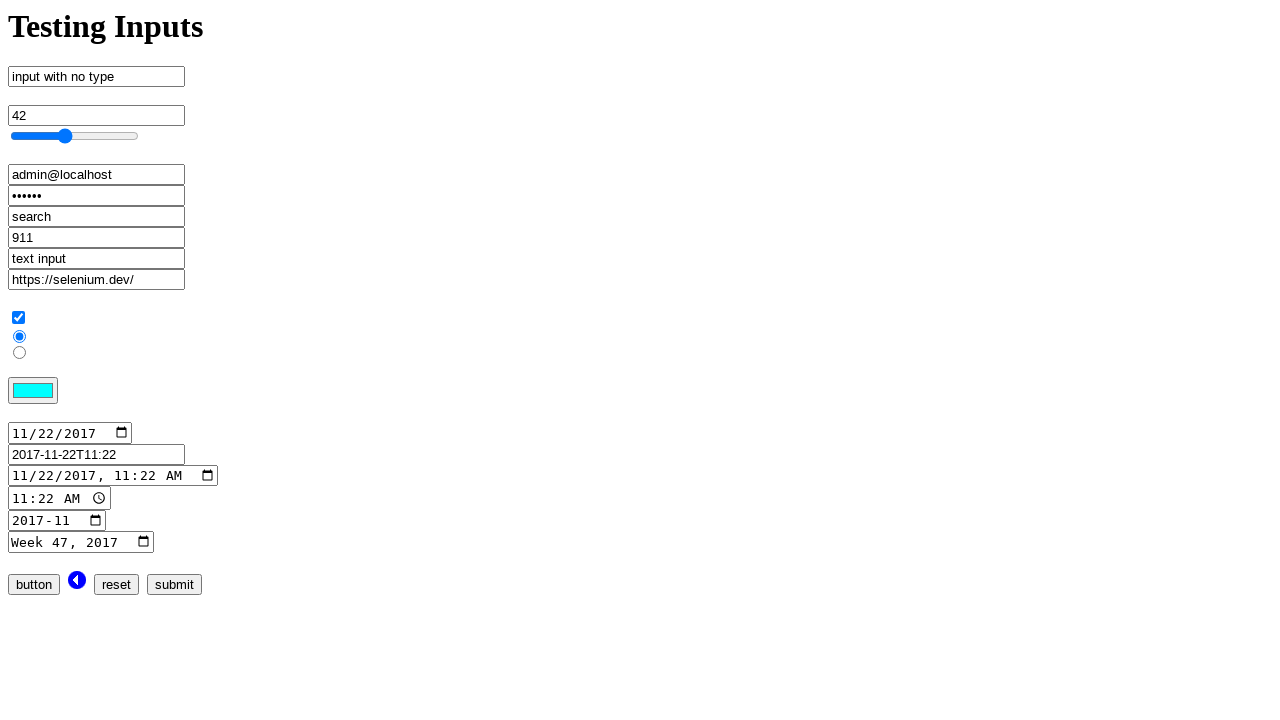

Located range input element by name 'range_input'
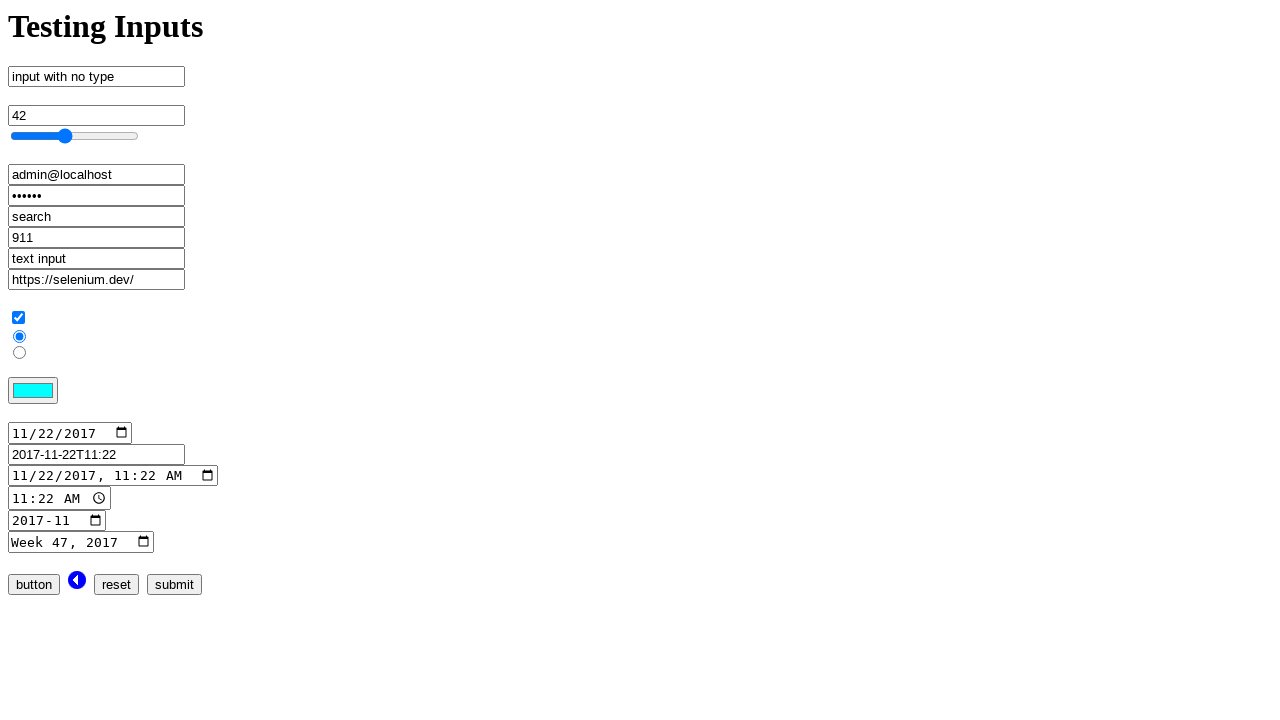

Retrieved bounding box of range input element
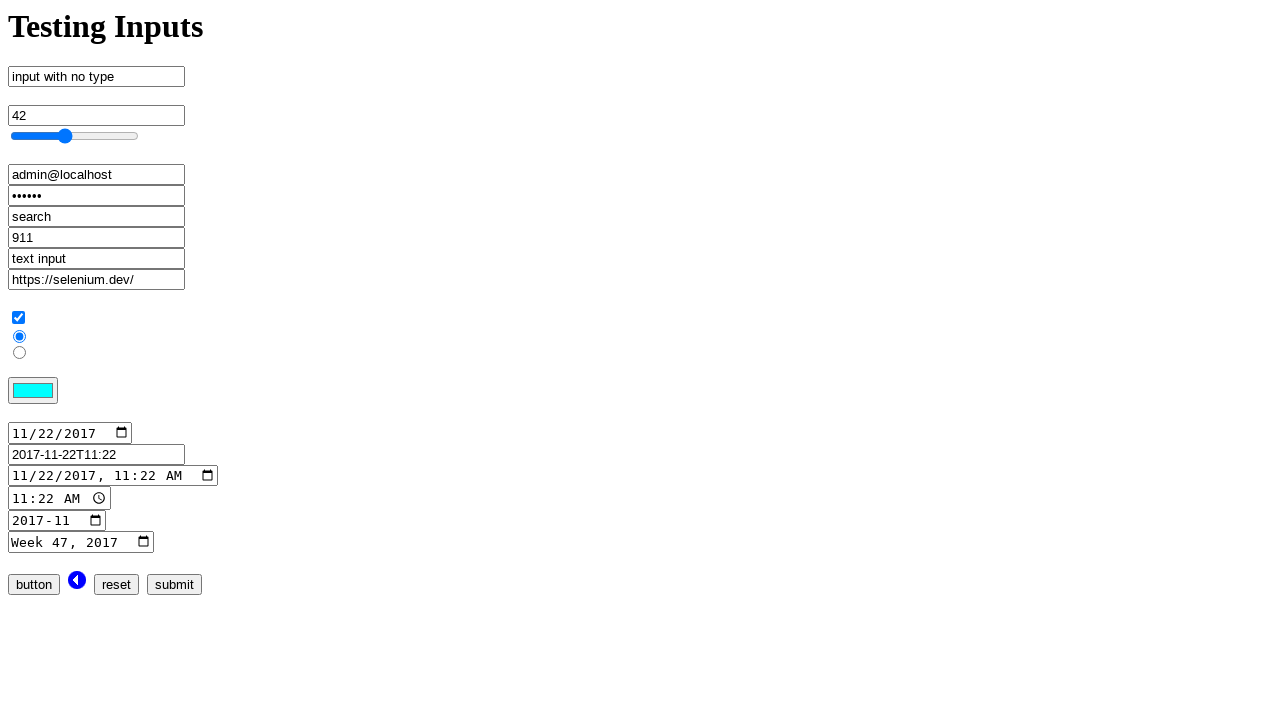

Verified bounding box is not None
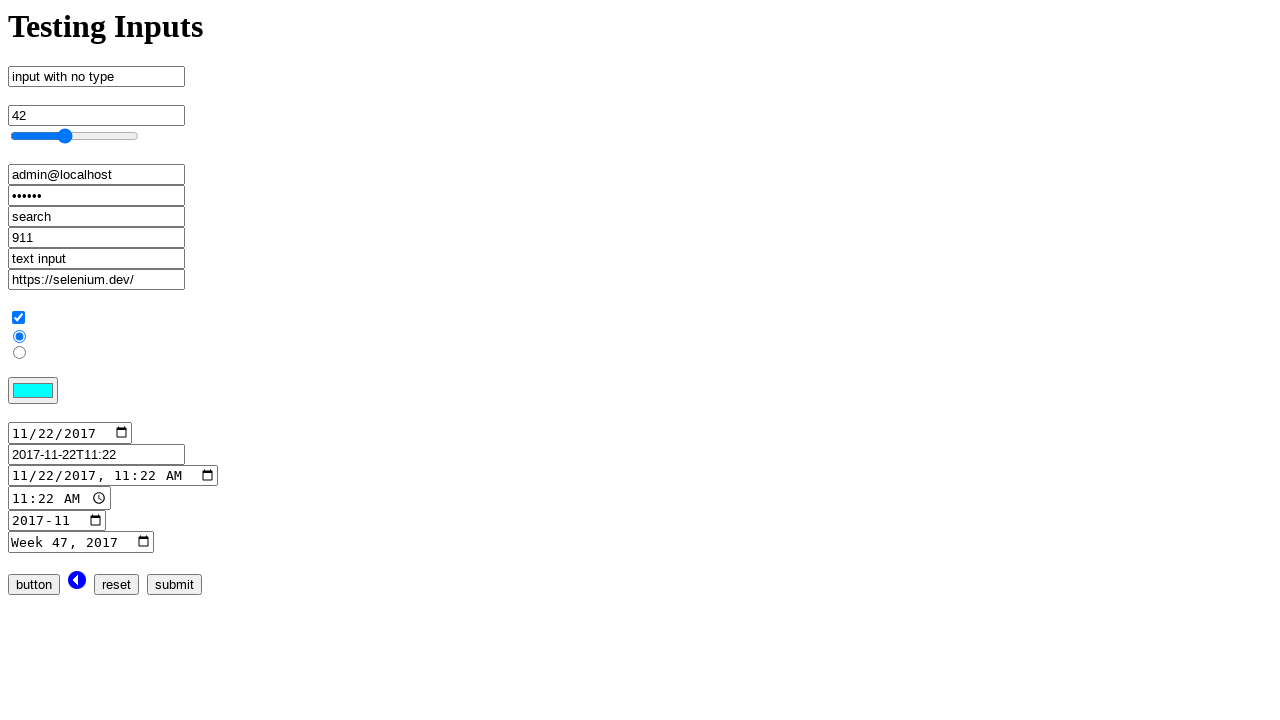

Verified bounding box height property exists
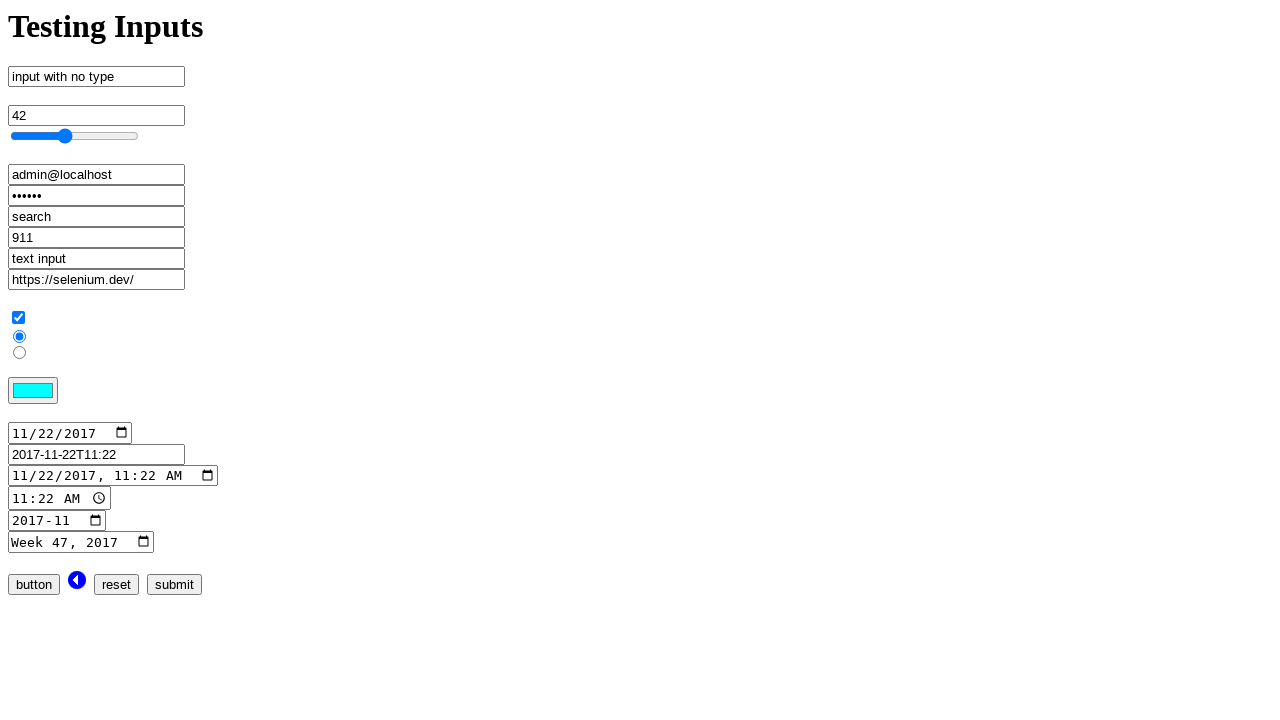

Verified bounding box width property exists
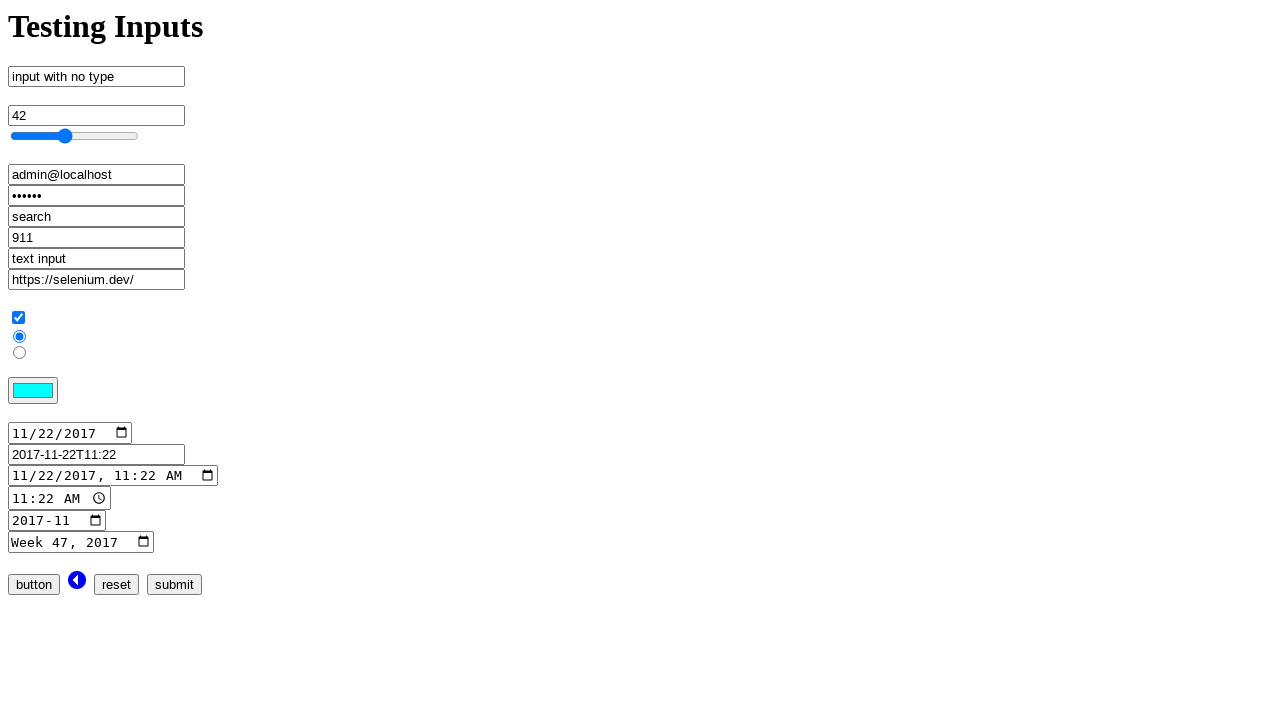

Verified bounding box x position property exists
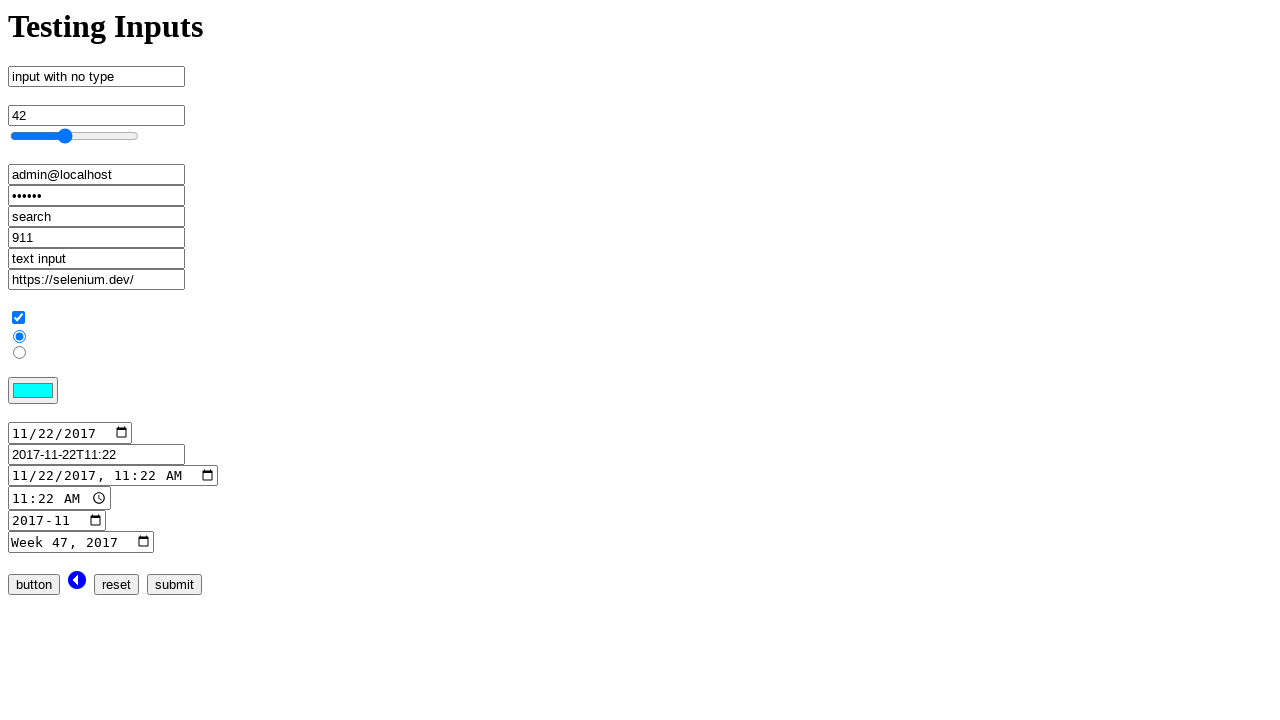

Verified bounding box y position property exists
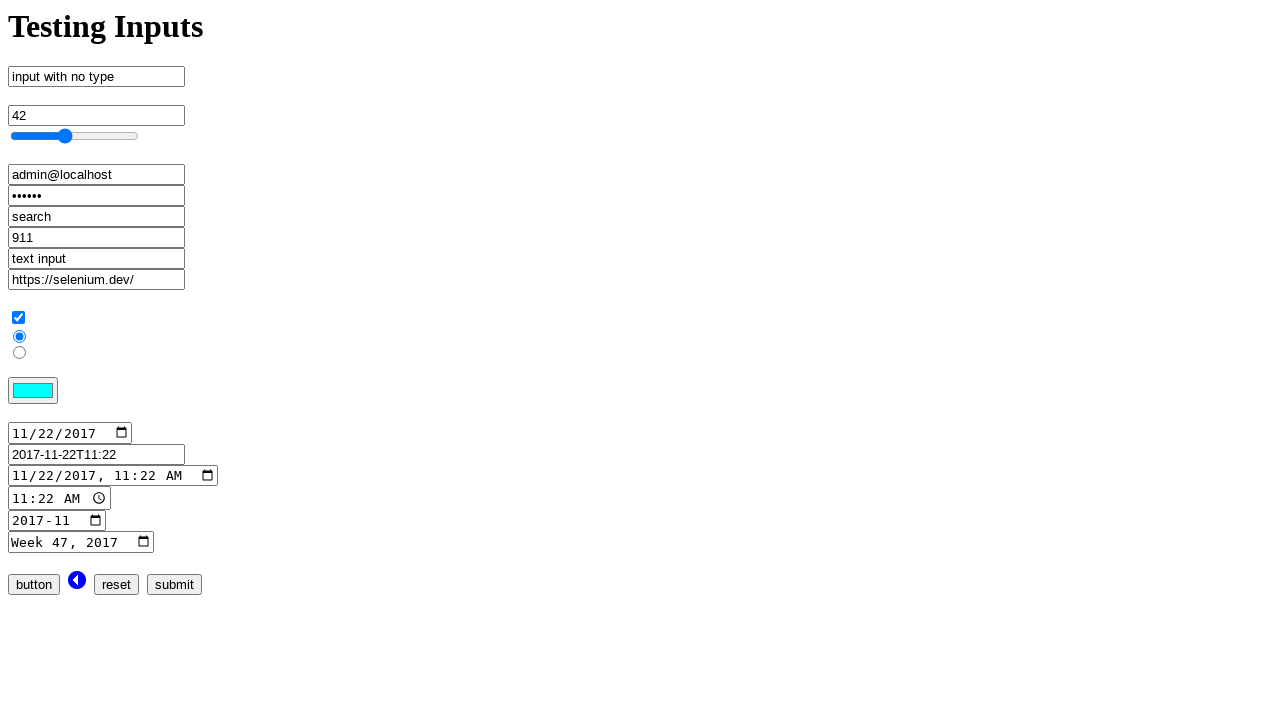

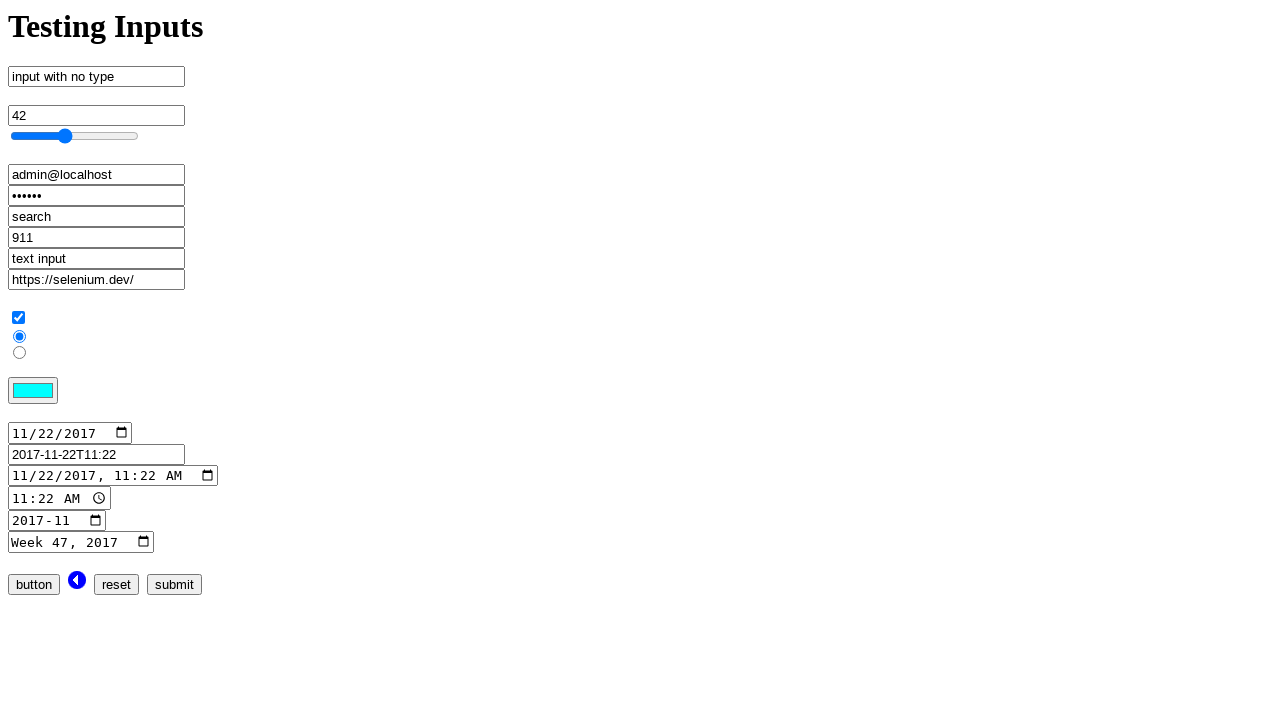